Tests window switching functionality by clicking a button that opens a new tab, then switching back to the original window

Starting URL: https://formy-project.herokuapp.com/switch-window

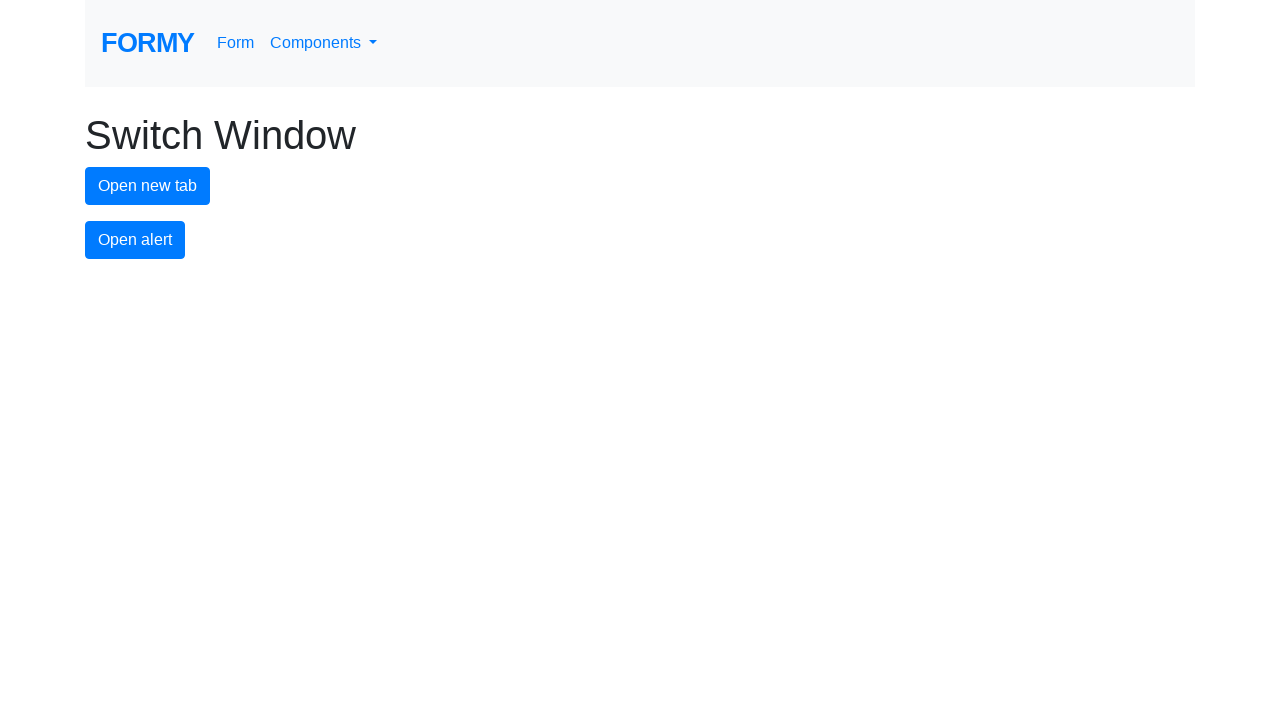

Clicked button to open new tab at (148, 186) on #new-tab-button
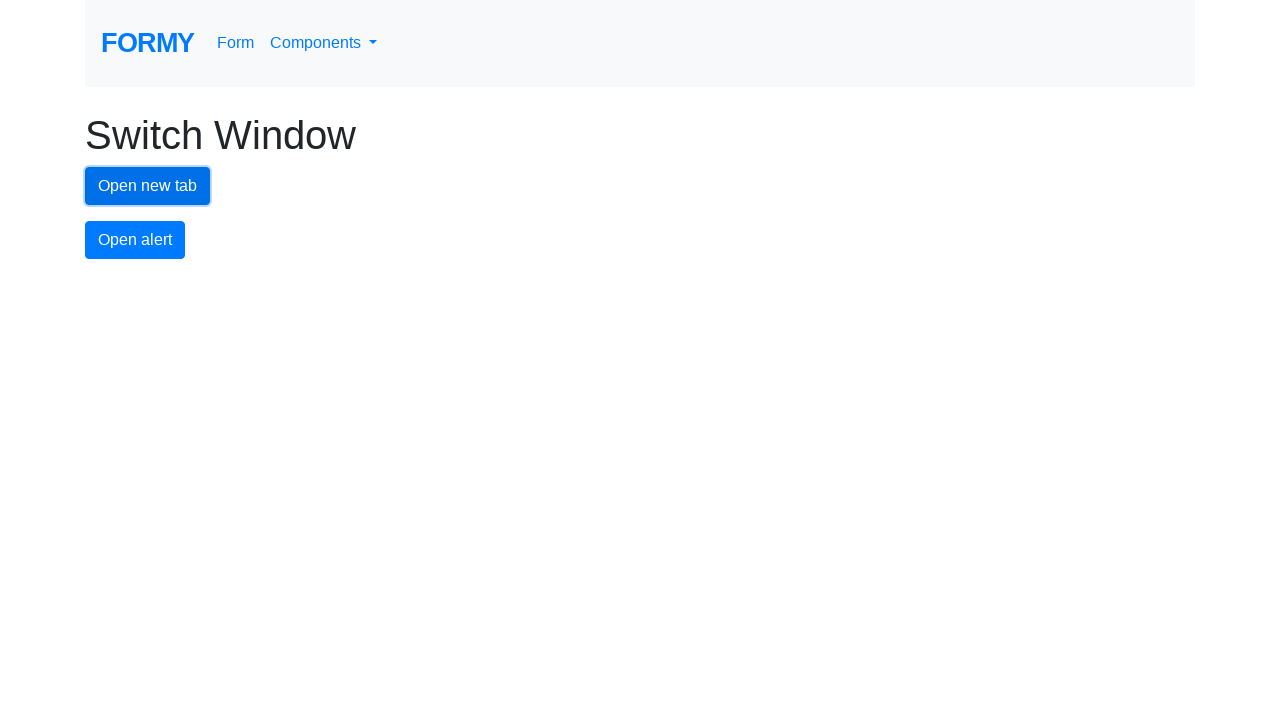

Waited 1000ms for new tab to open
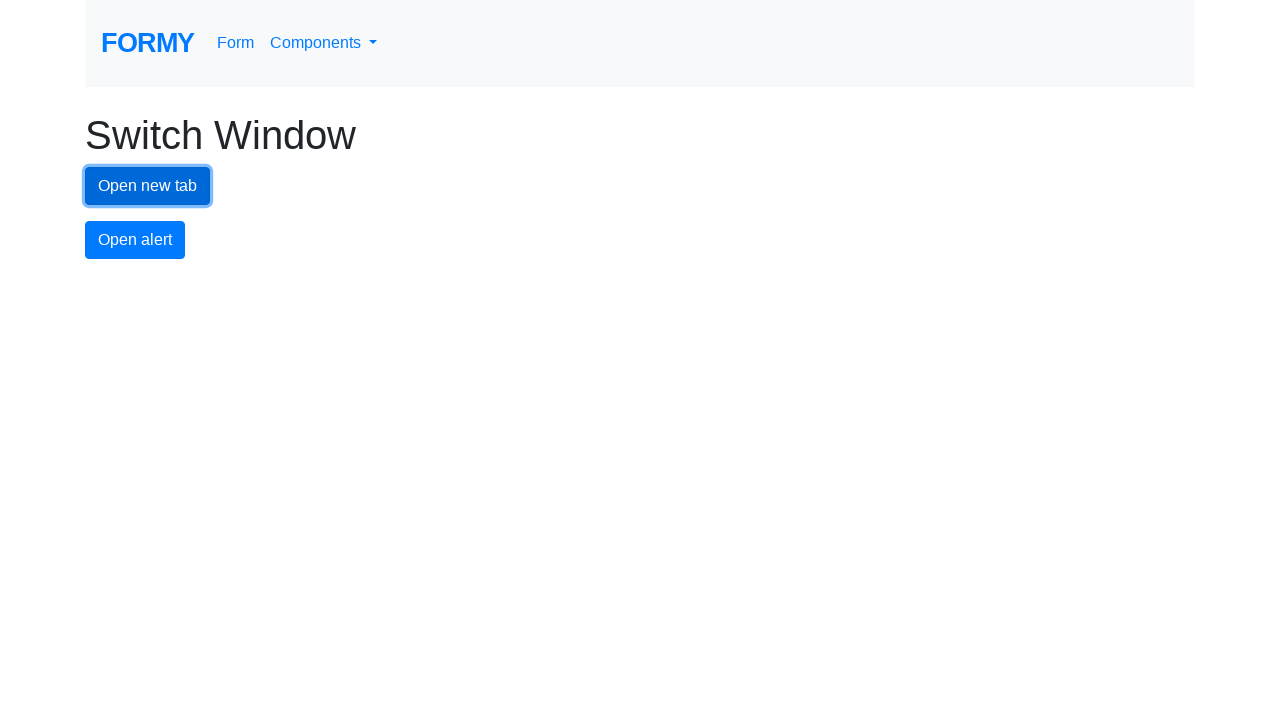

Retrieved all open pages from context
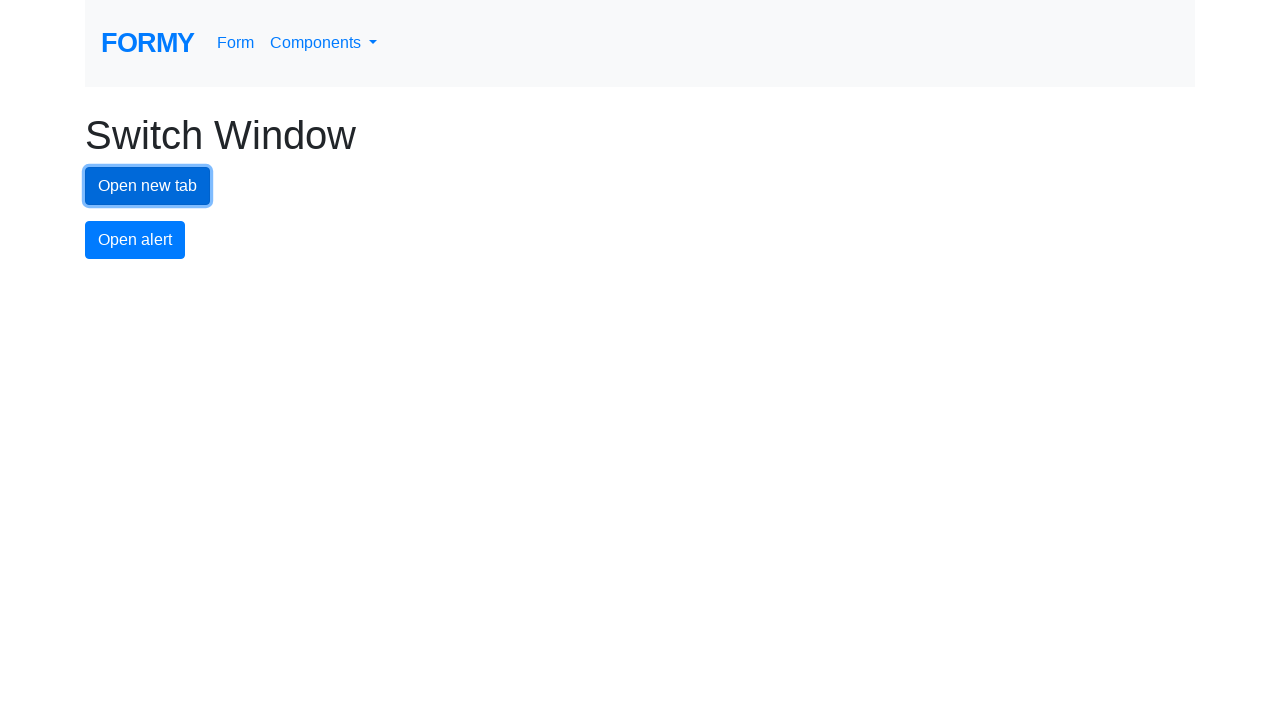

Stored reference to original page
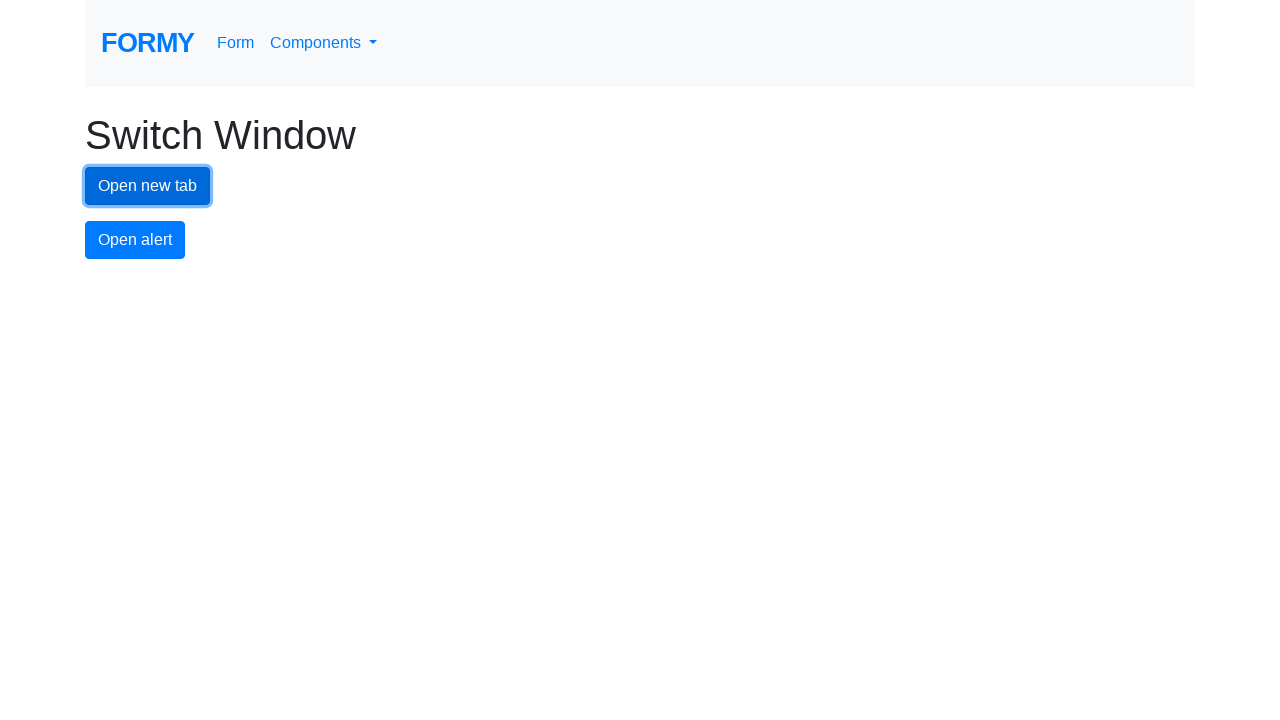

Switched back to original window by bringing it to front
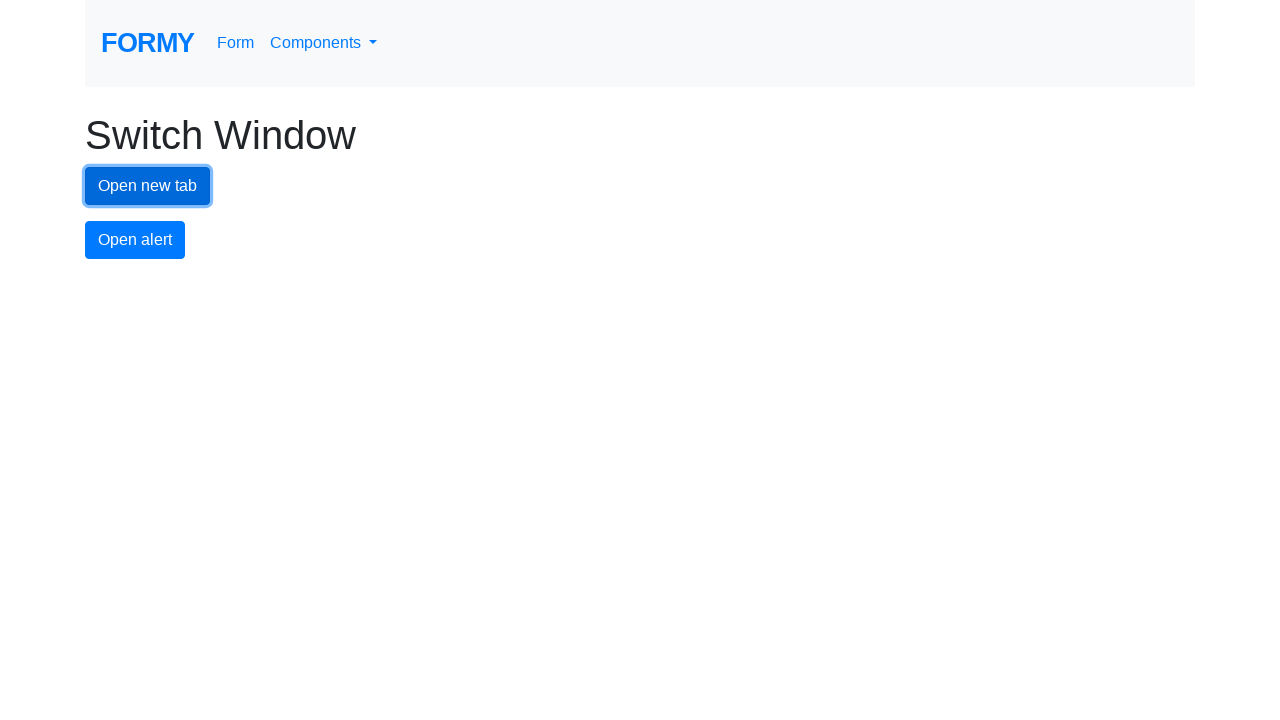

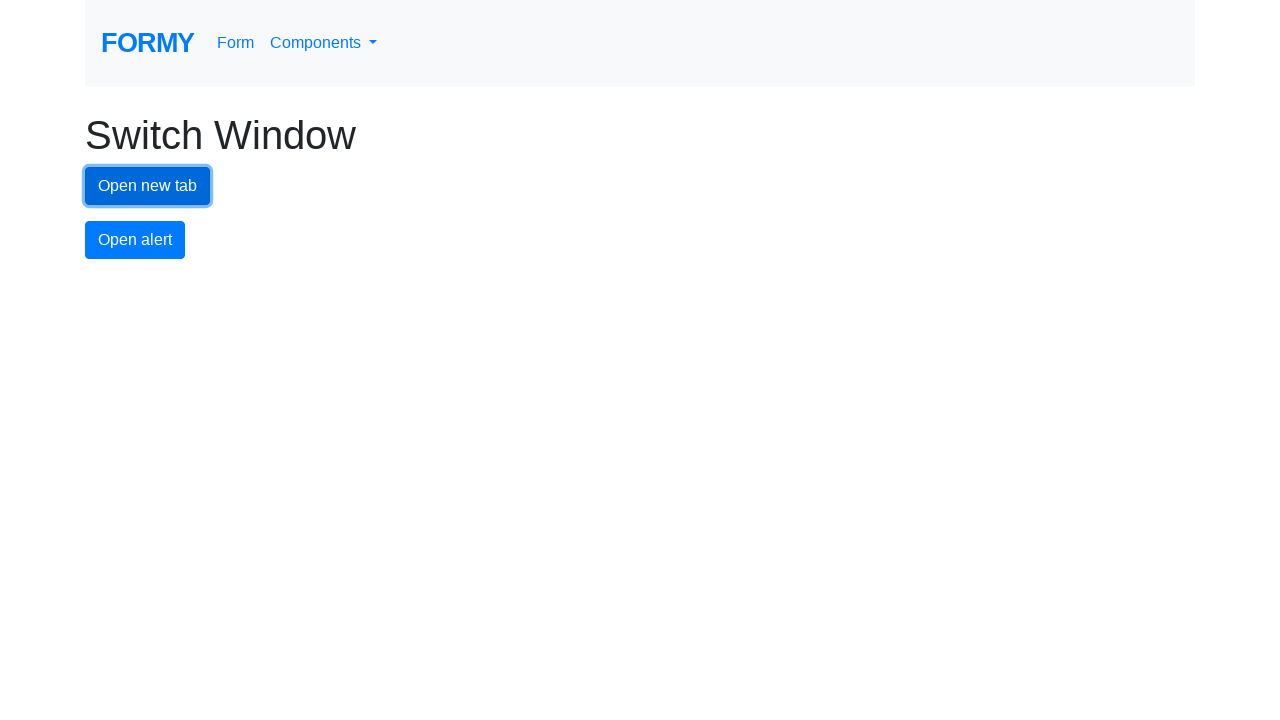